Tests marking all todo items as completed using the toggle all checkbox

Starting URL: https://demo.playwright.dev/todomvc

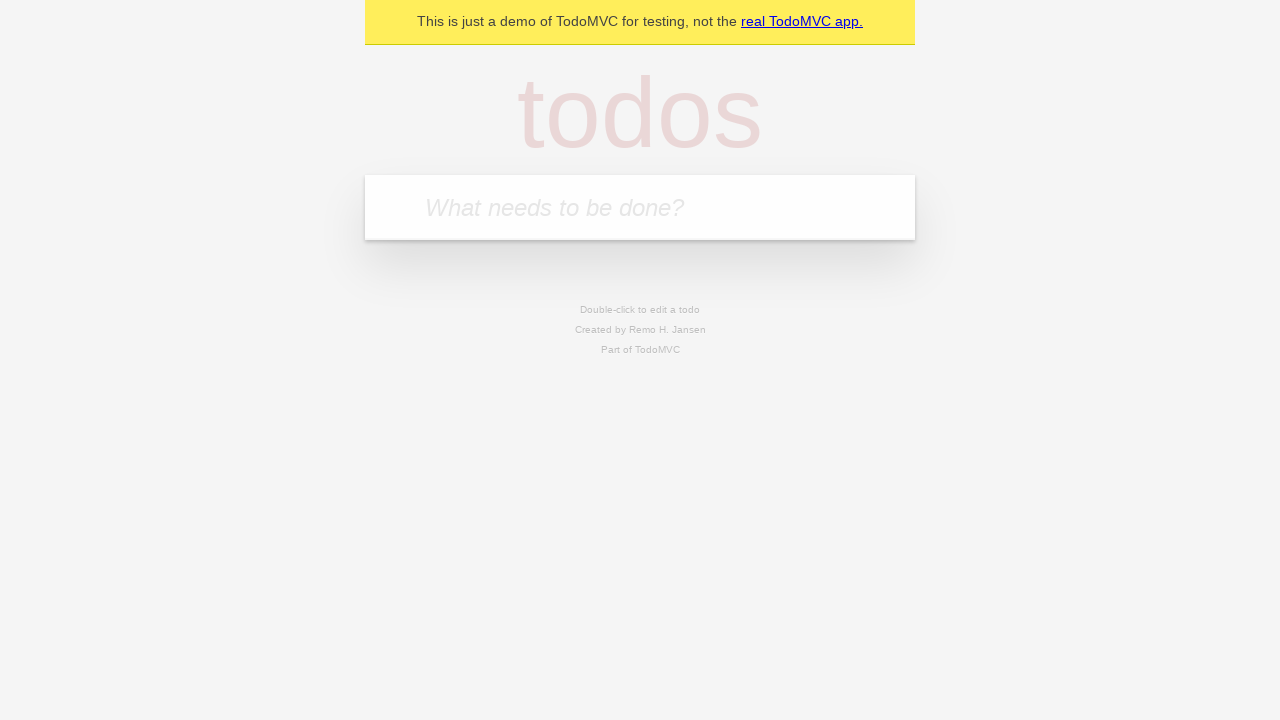

Located the todo input field
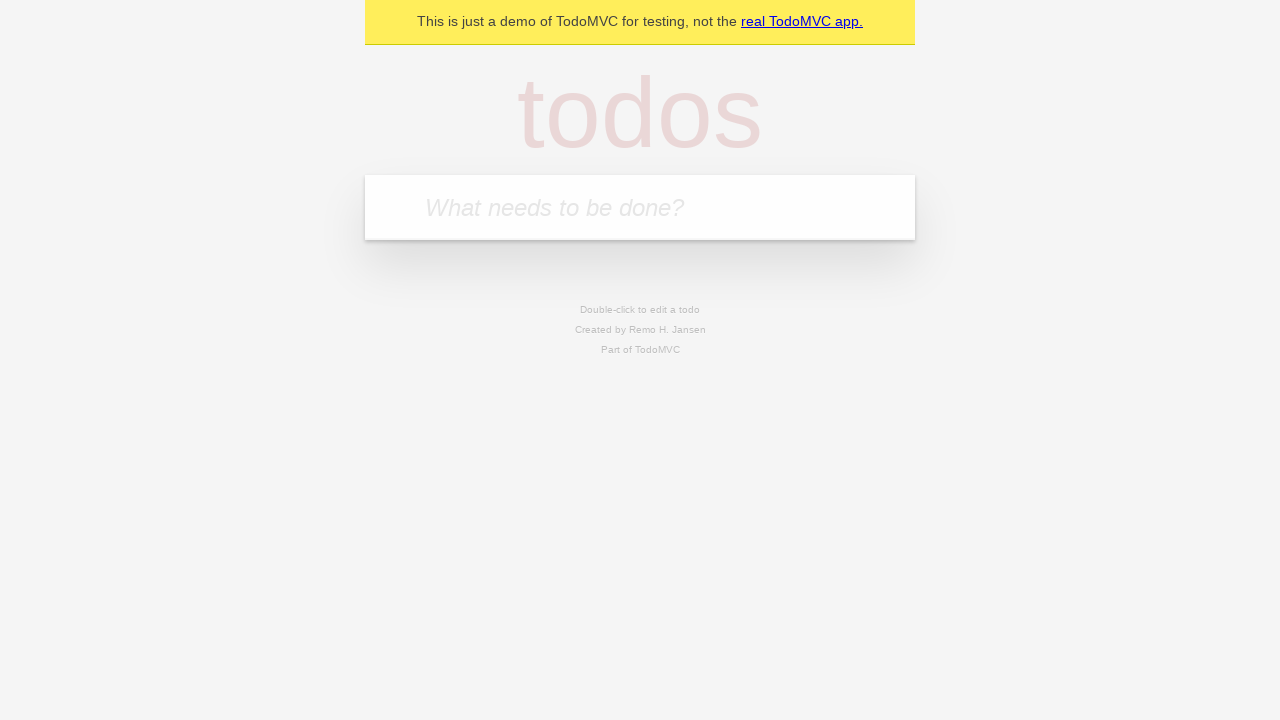

Filled todo input with 'buy some cheese' on internal:attr=[placeholder="What needs to be done?"i]
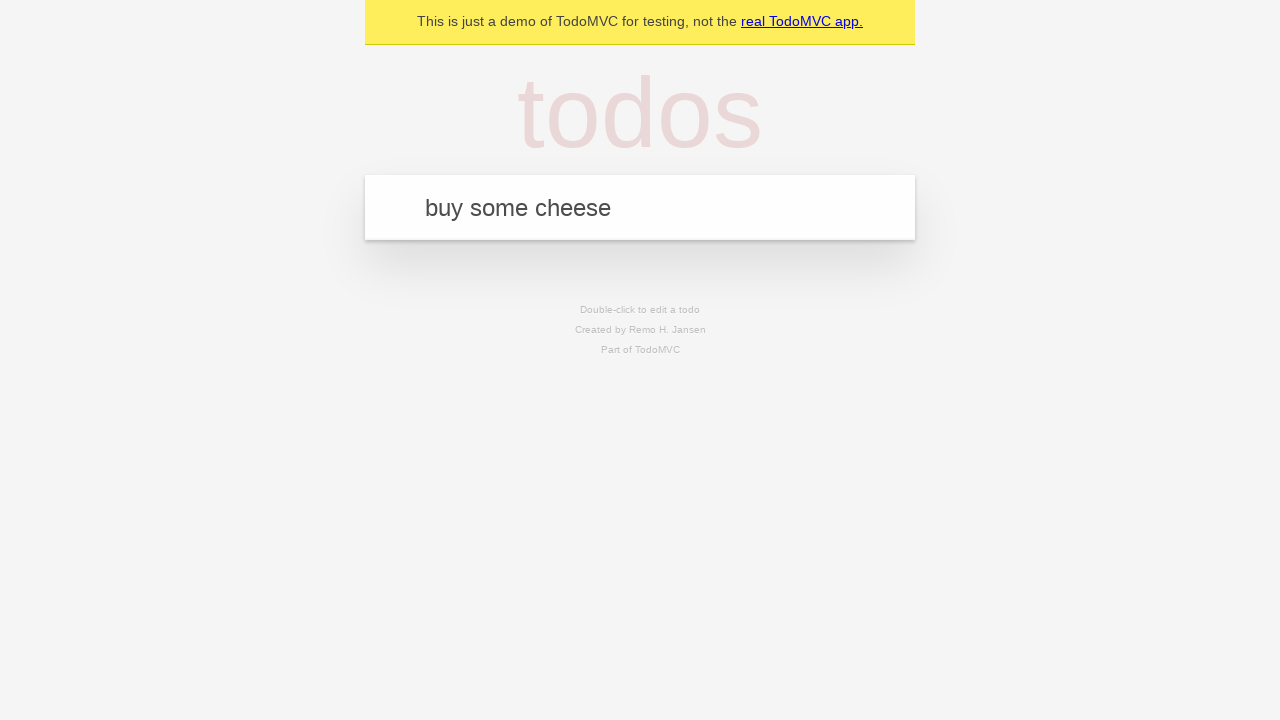

Pressed Enter to create first todo on internal:attr=[placeholder="What needs to be done?"i]
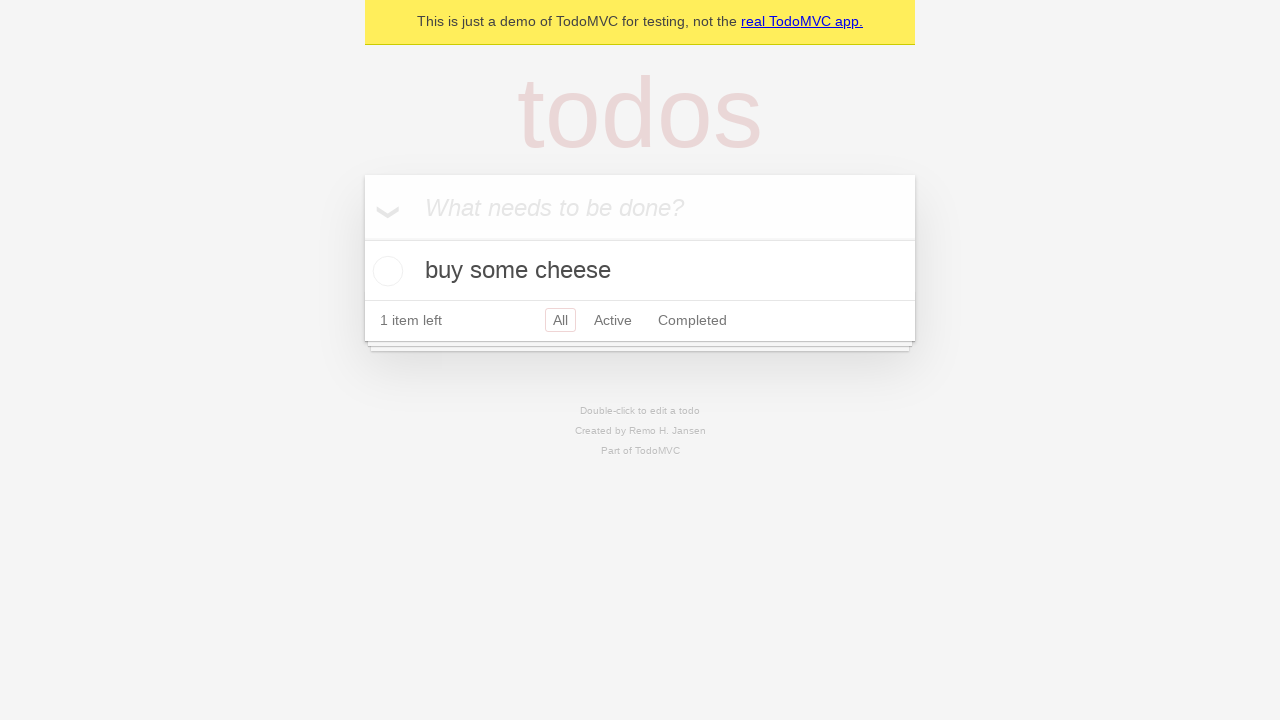

Filled todo input with 'feed the cat' on internal:attr=[placeholder="What needs to be done?"i]
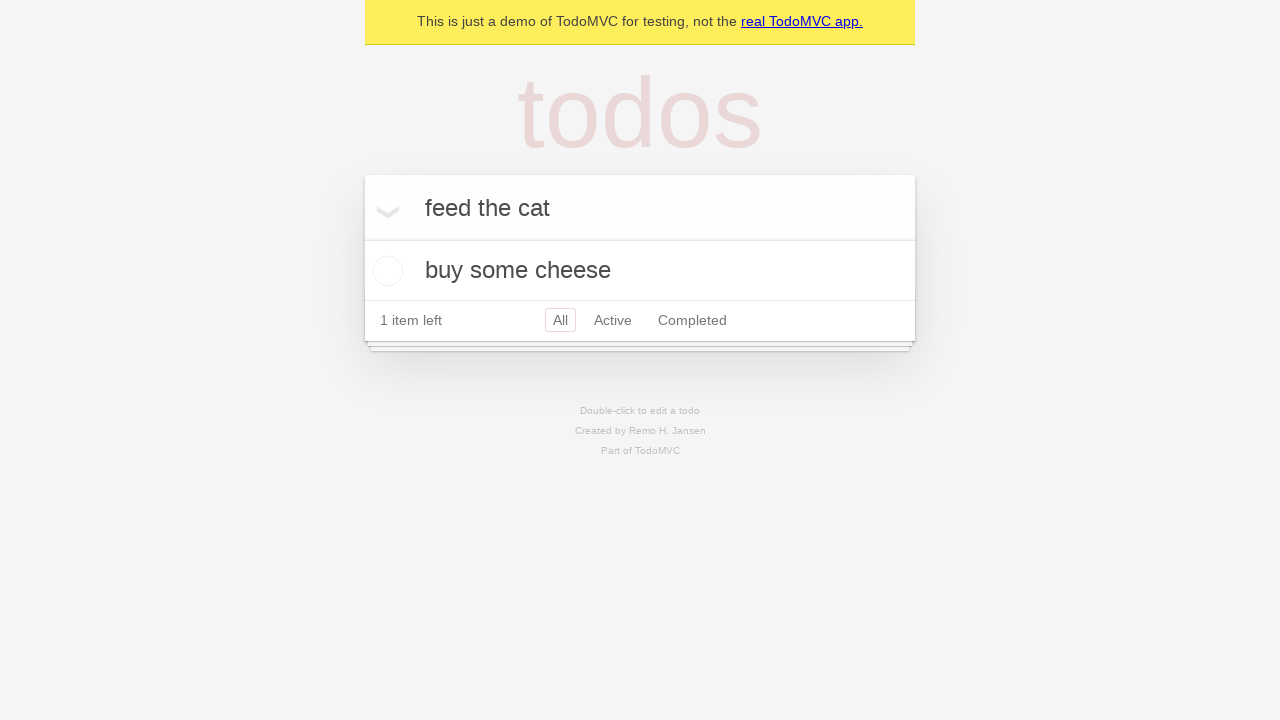

Pressed Enter to create second todo on internal:attr=[placeholder="What needs to be done?"i]
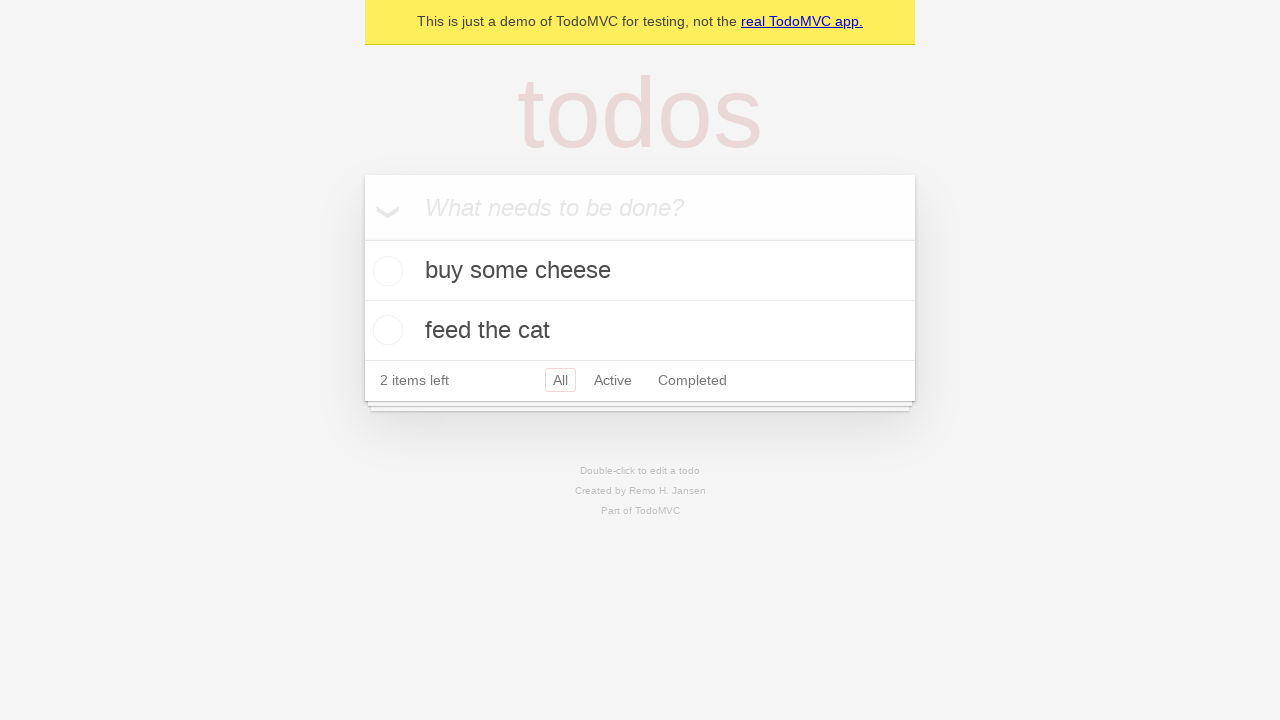

Filled todo input with 'book a doctors appointment' on internal:attr=[placeholder="What needs to be done?"i]
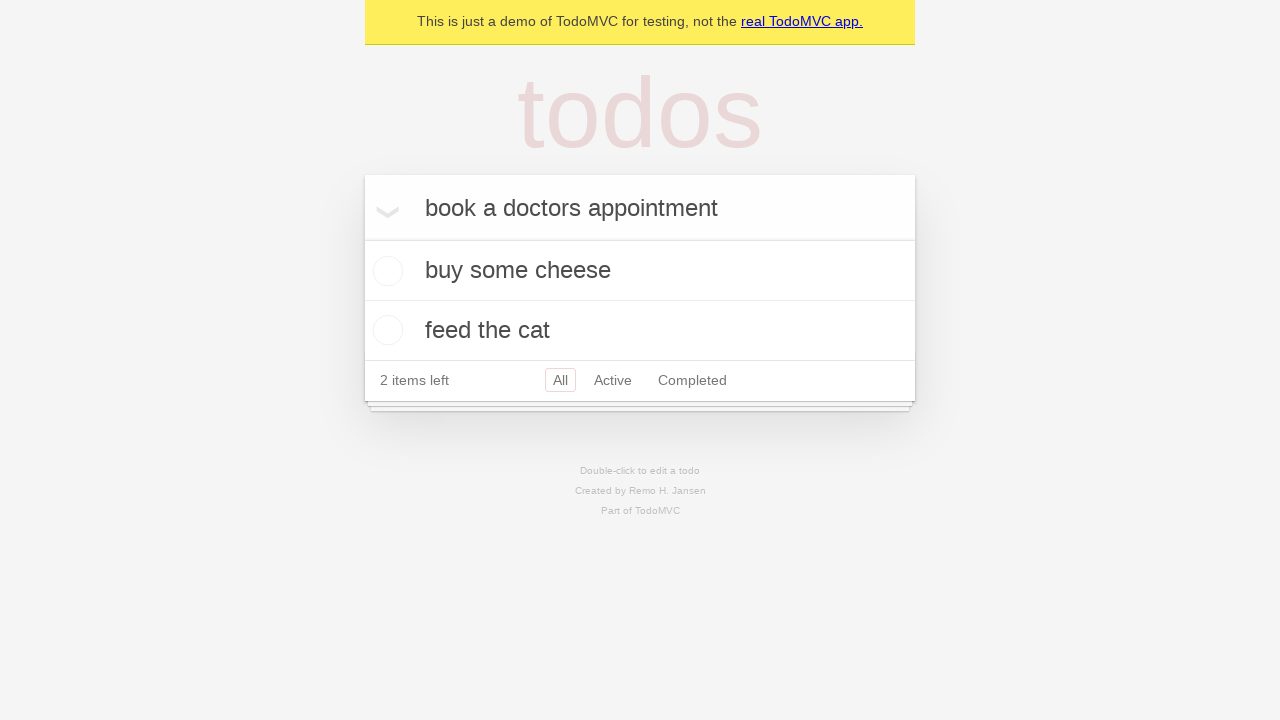

Pressed Enter to create third todo on internal:attr=[placeholder="What needs to be done?"i]
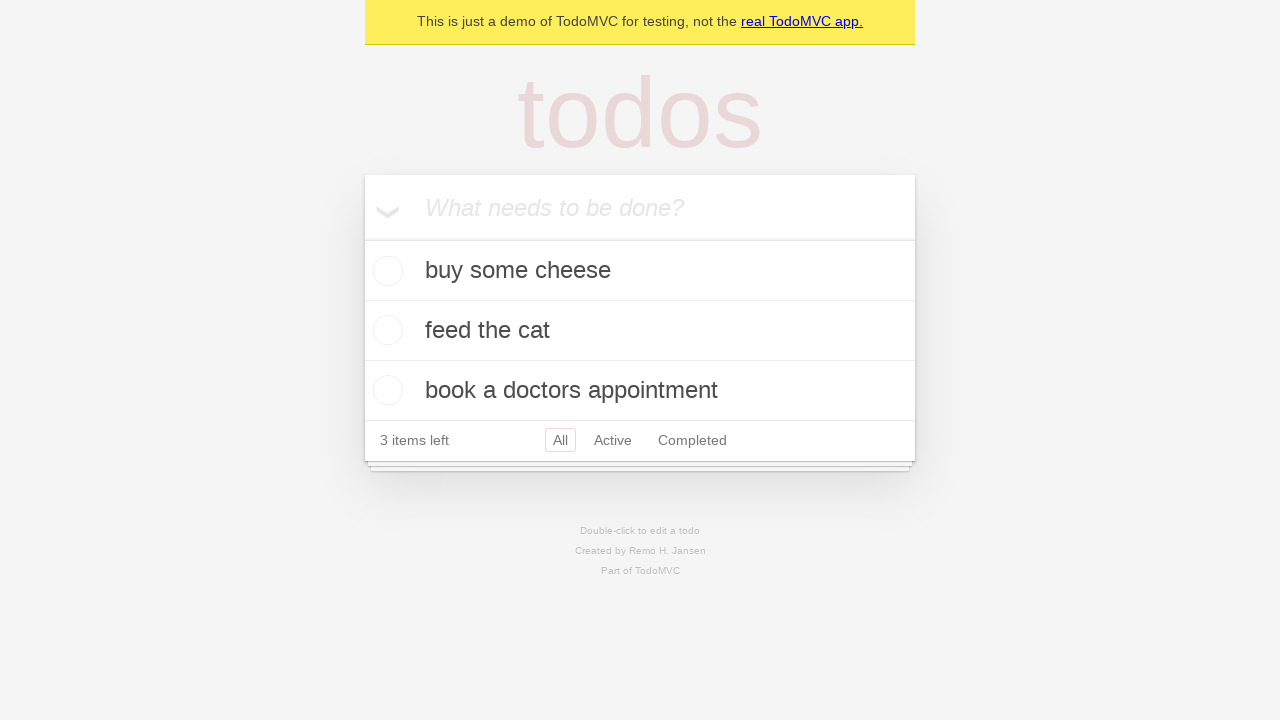

Verified all 3 todos have been created
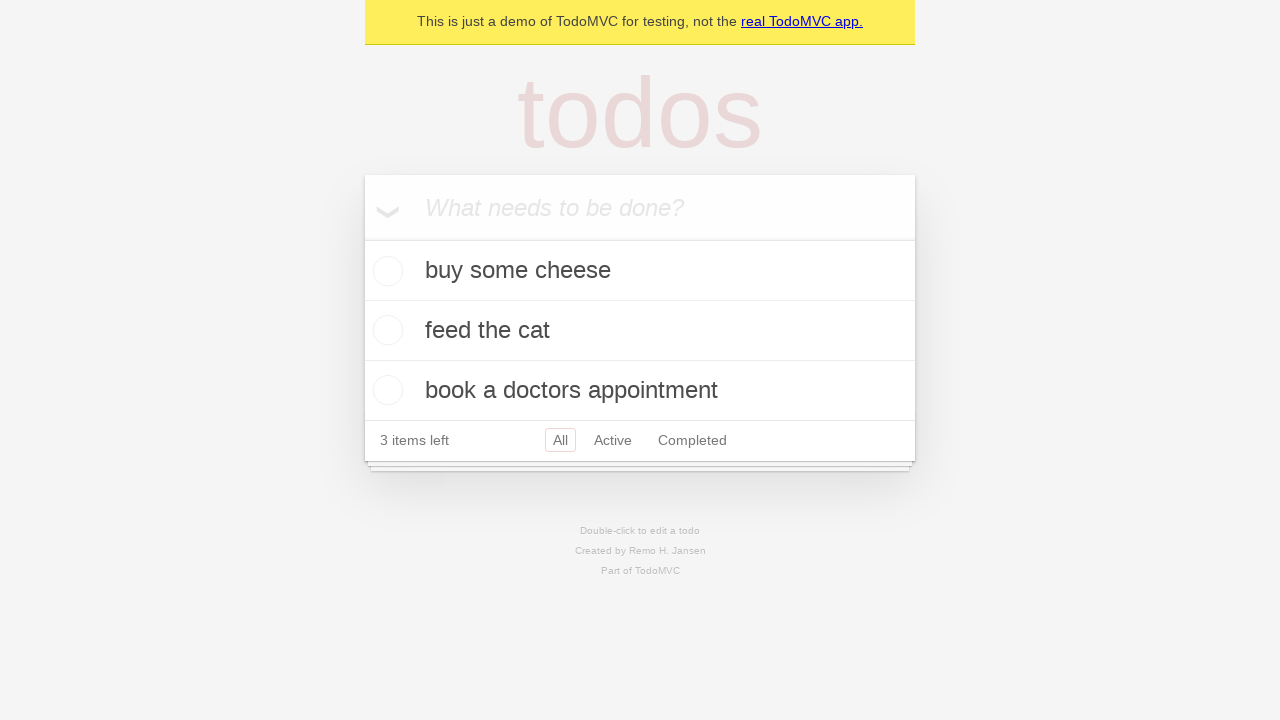

Clicked 'Mark all as complete' checkbox at (362, 238) on internal:label="Mark all as complete"i
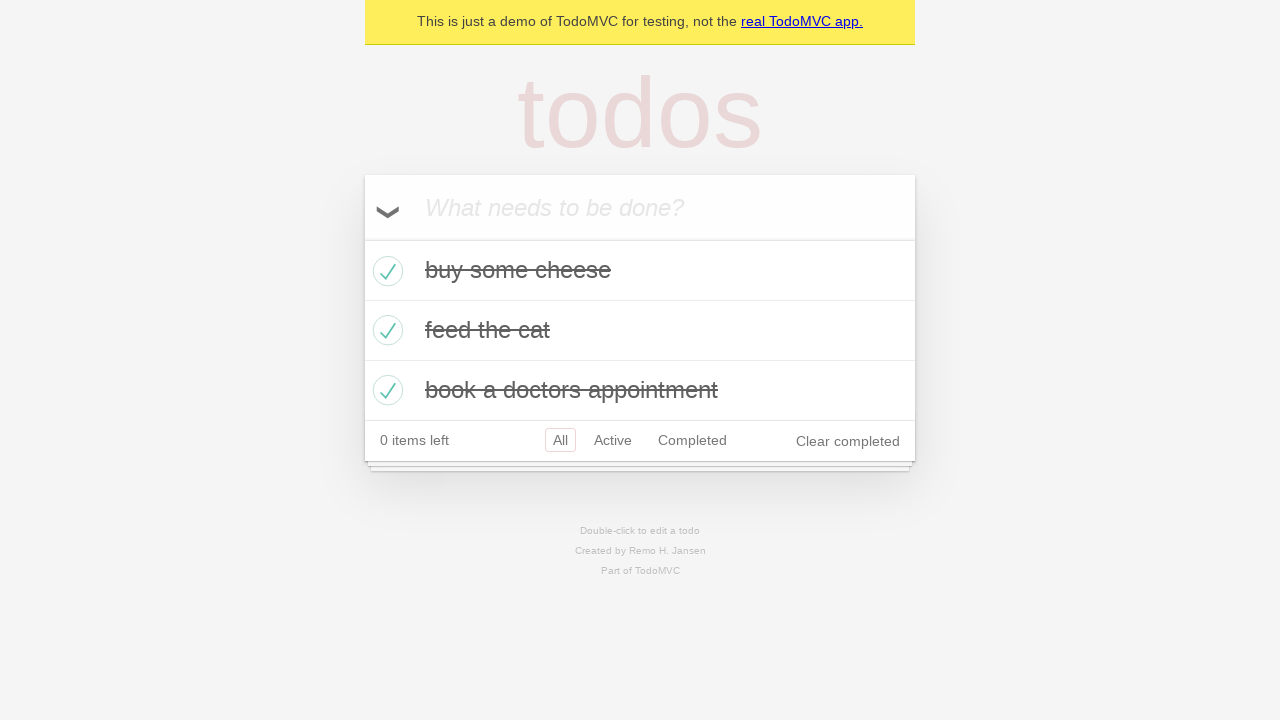

Verified all todos are marked as completed
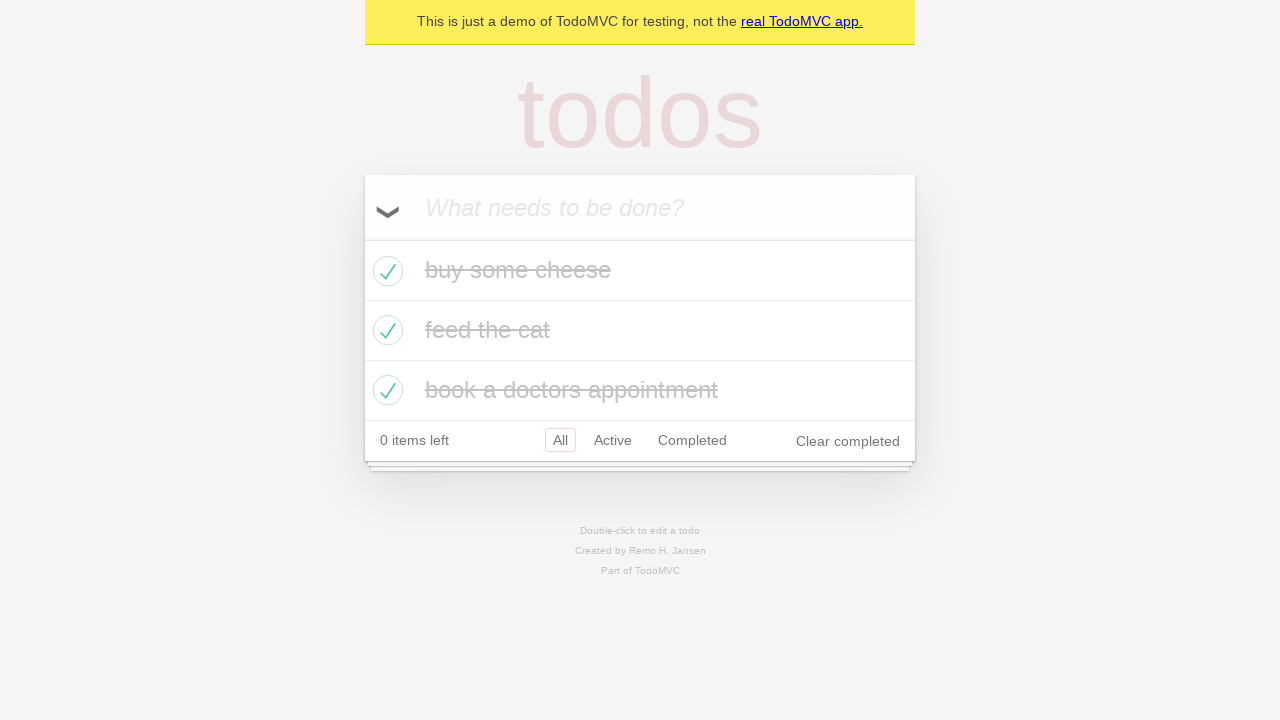

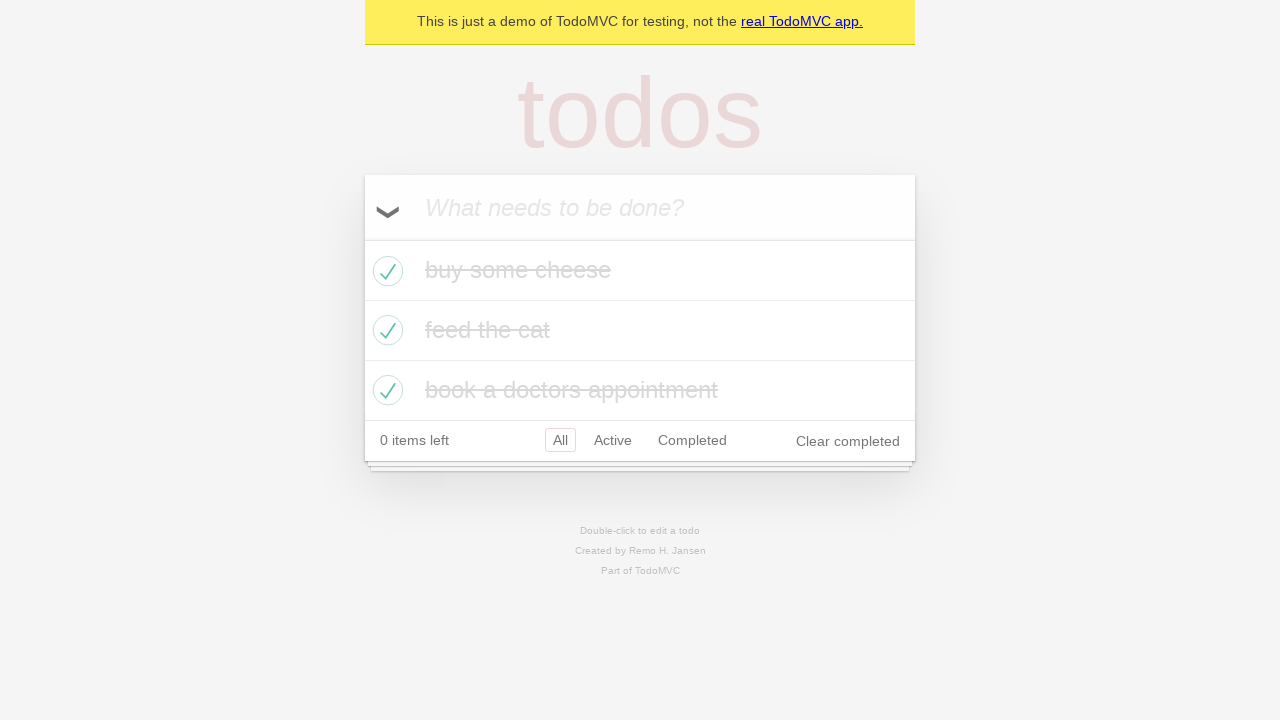